Tests the Add/Remove Elements functionality by clicking the Add Element button, verifying the Delete button appears, clicking Delete, and verifying the page heading is still visible

Starting URL: https://the-internet.herokuapp.com/add_remove_elements/

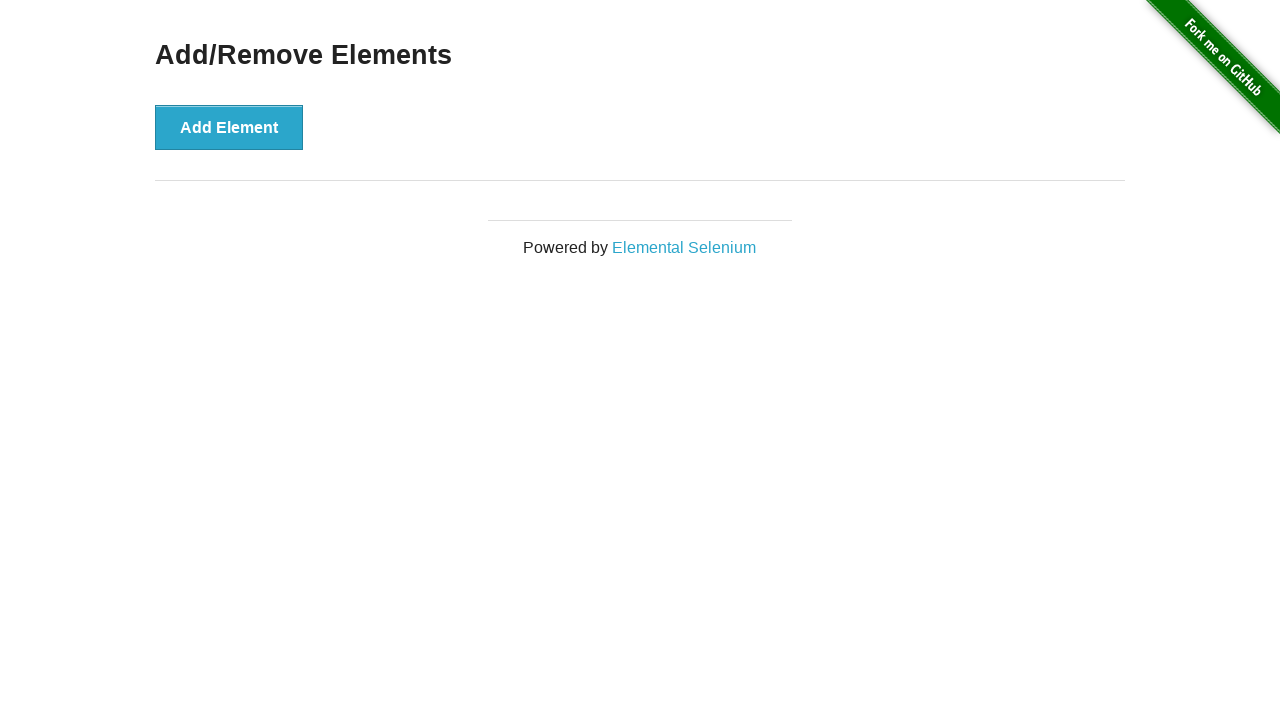

Clicked Add Element button at (229, 127) on xpath=//button[text()='Add Element']
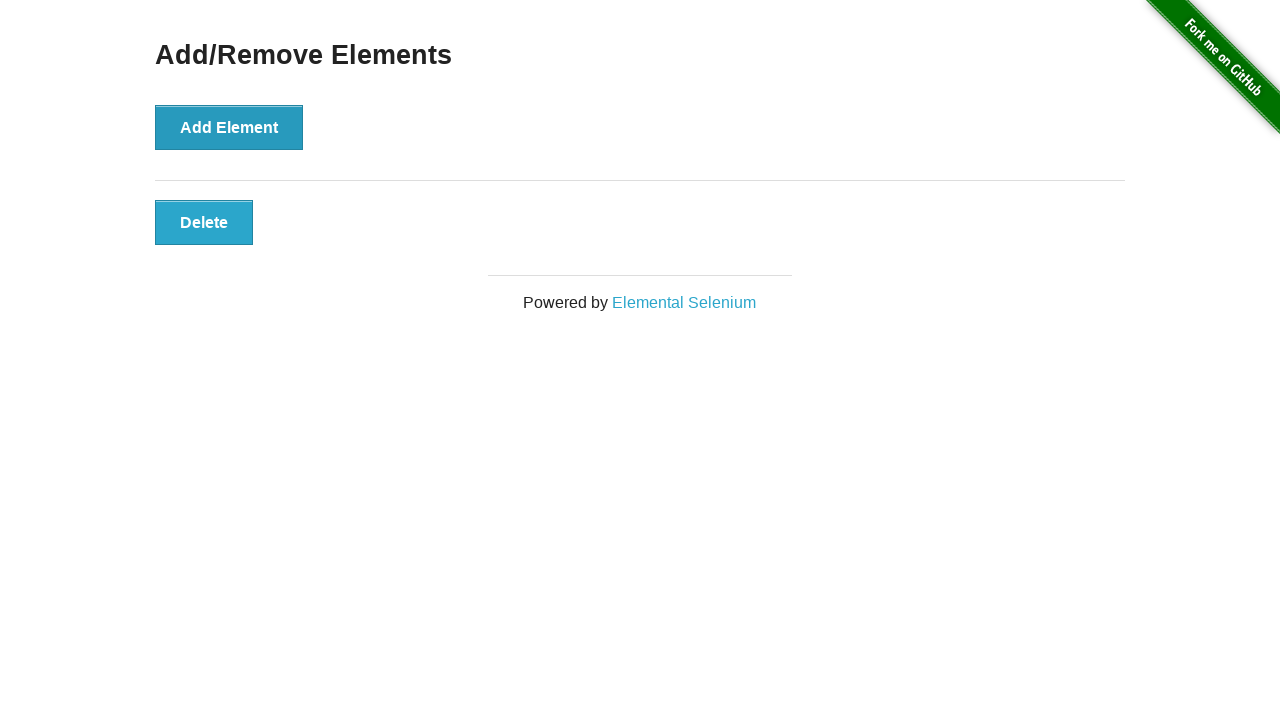

Delete button appeared and is visible
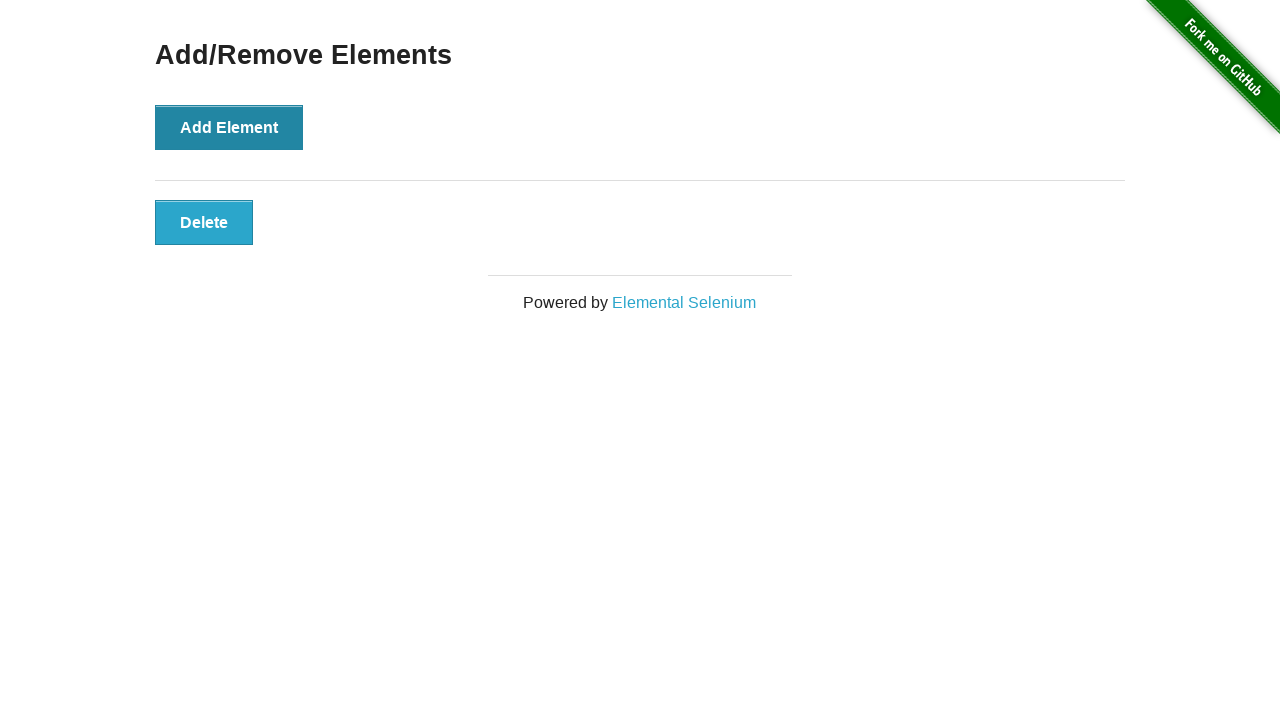

Clicked Delete button at (204, 222) on xpath=//*[text()='Delete']
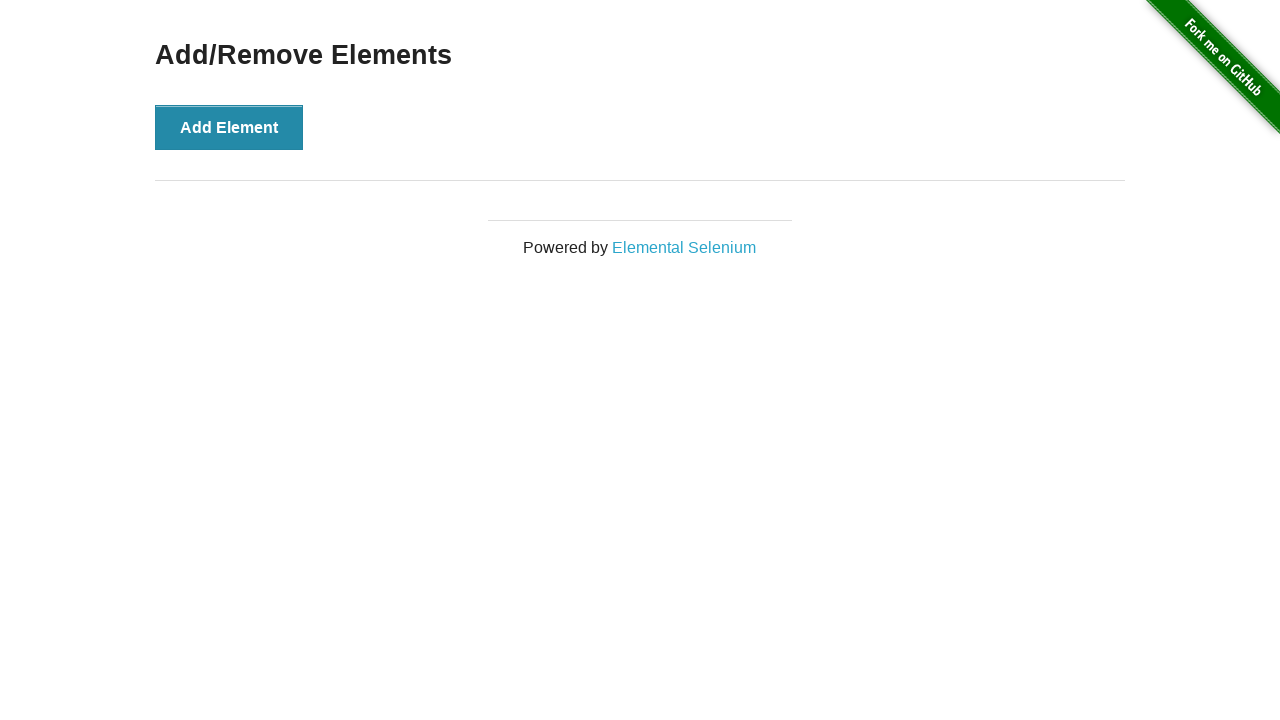

Add/Remove Elements heading is still visible after deletion
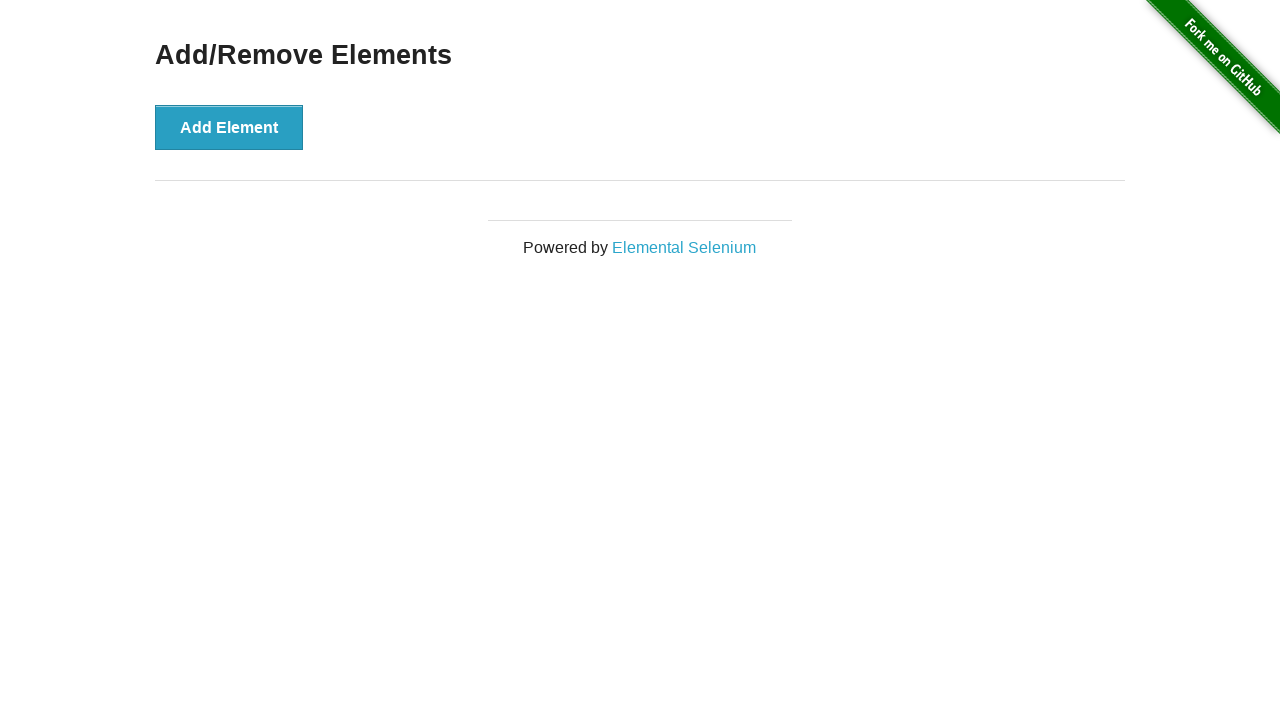

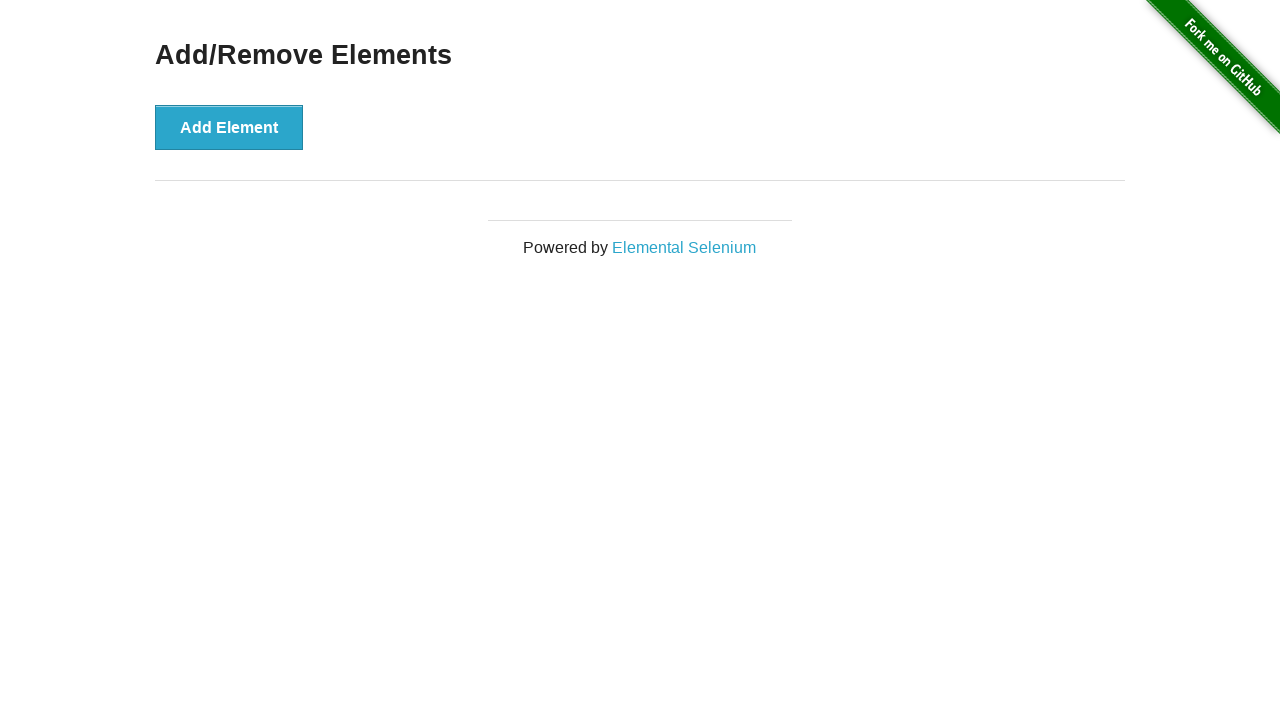